Tests search functionality by searching for "shoes" and verifying that search results are returned

Starting URL: https://www.testotomasyonu.com

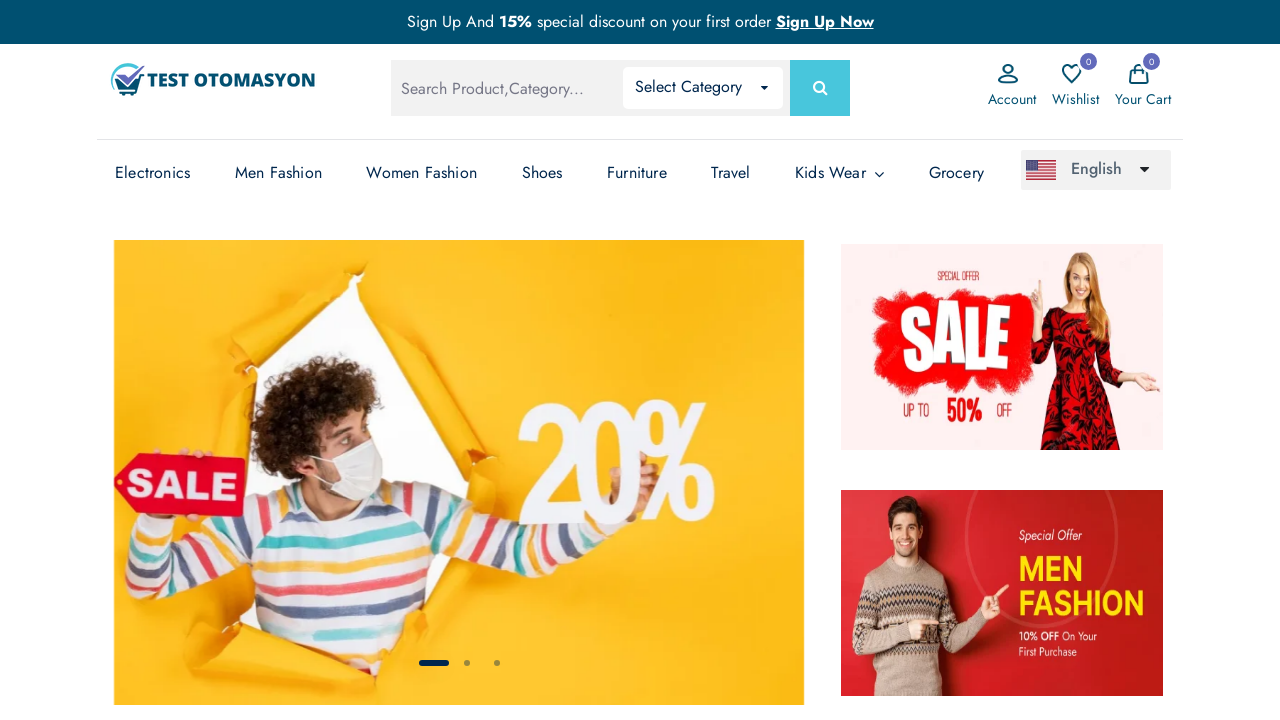

Filled search box with 'shoes' on #global-search
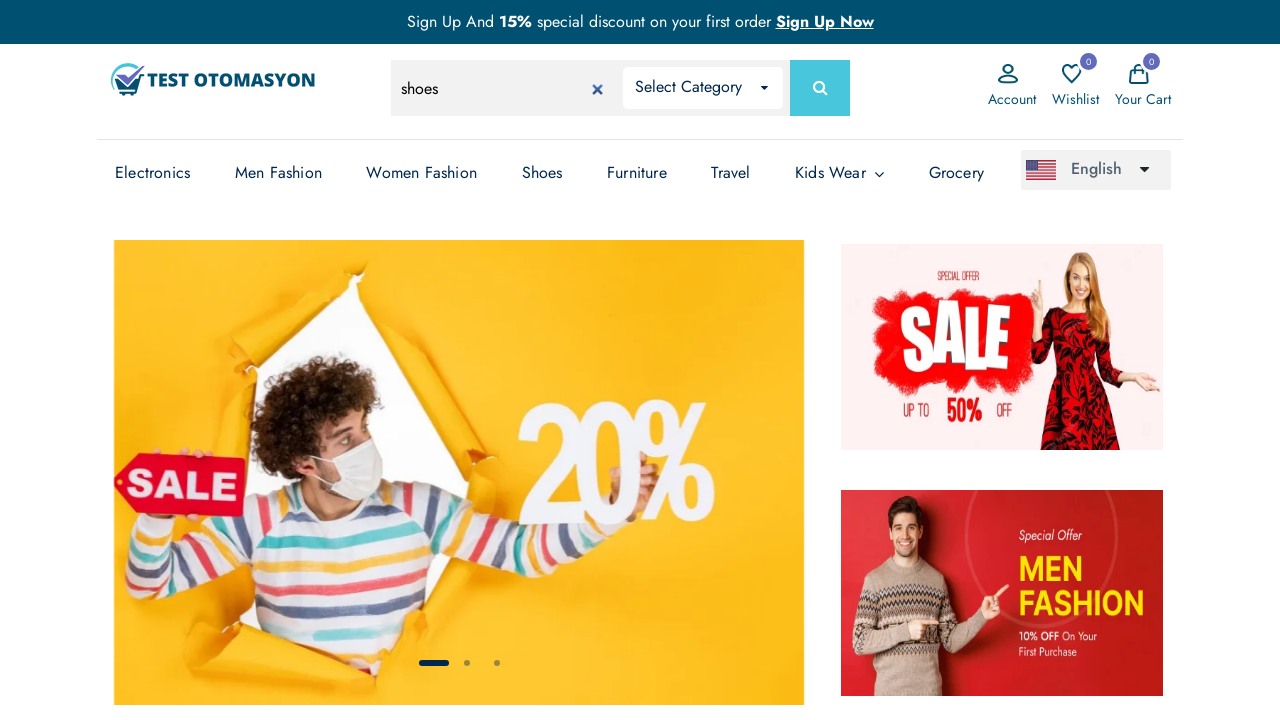

Pressed Enter to submit search for 'shoes' on #global-search
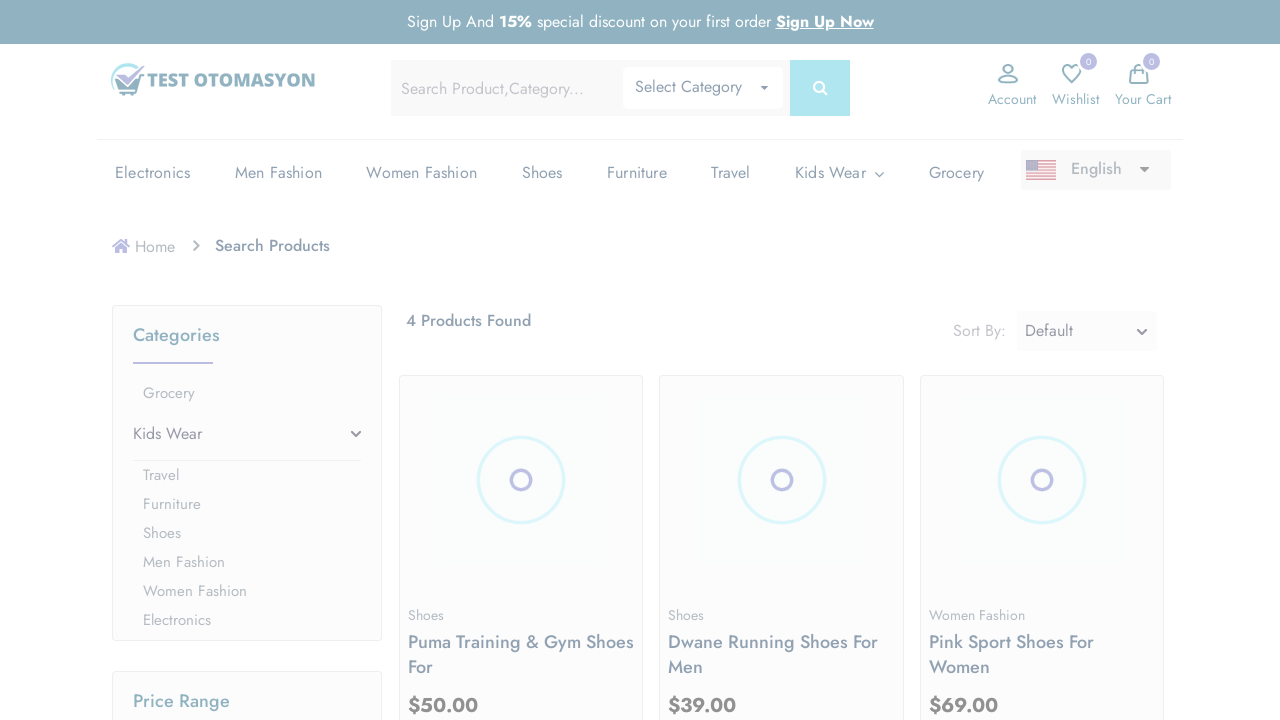

Search results loaded and product count element appeared
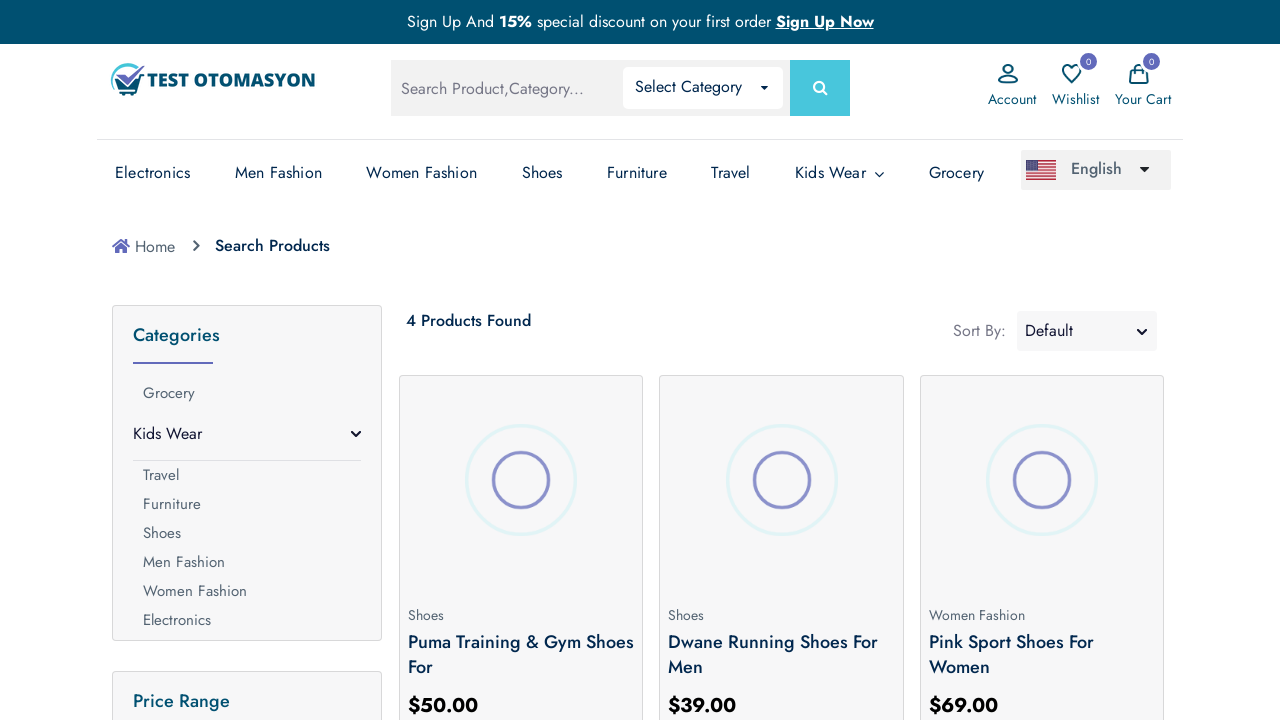

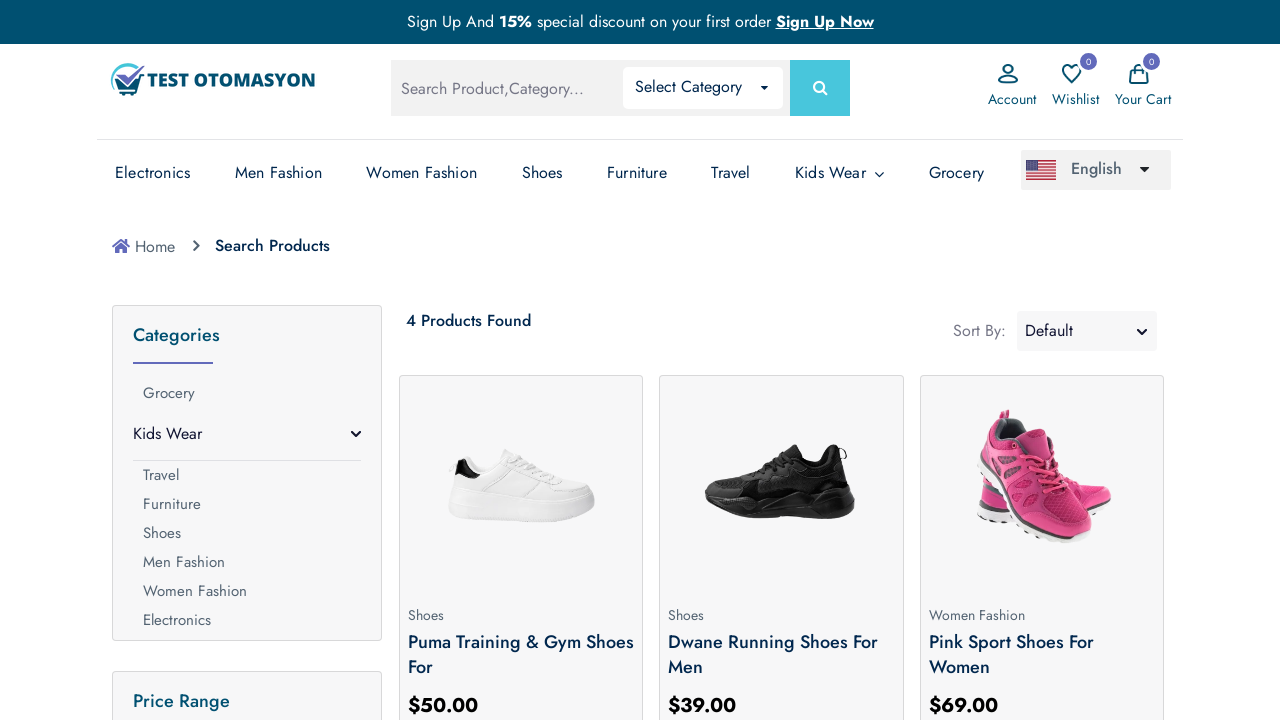